Tests mouse click functionality by clicking on a state dropdown element on a Selenium practice page

Starting URL: https://www.tutorialspoint.com/selenium/practice/selenium_automation_practice.php

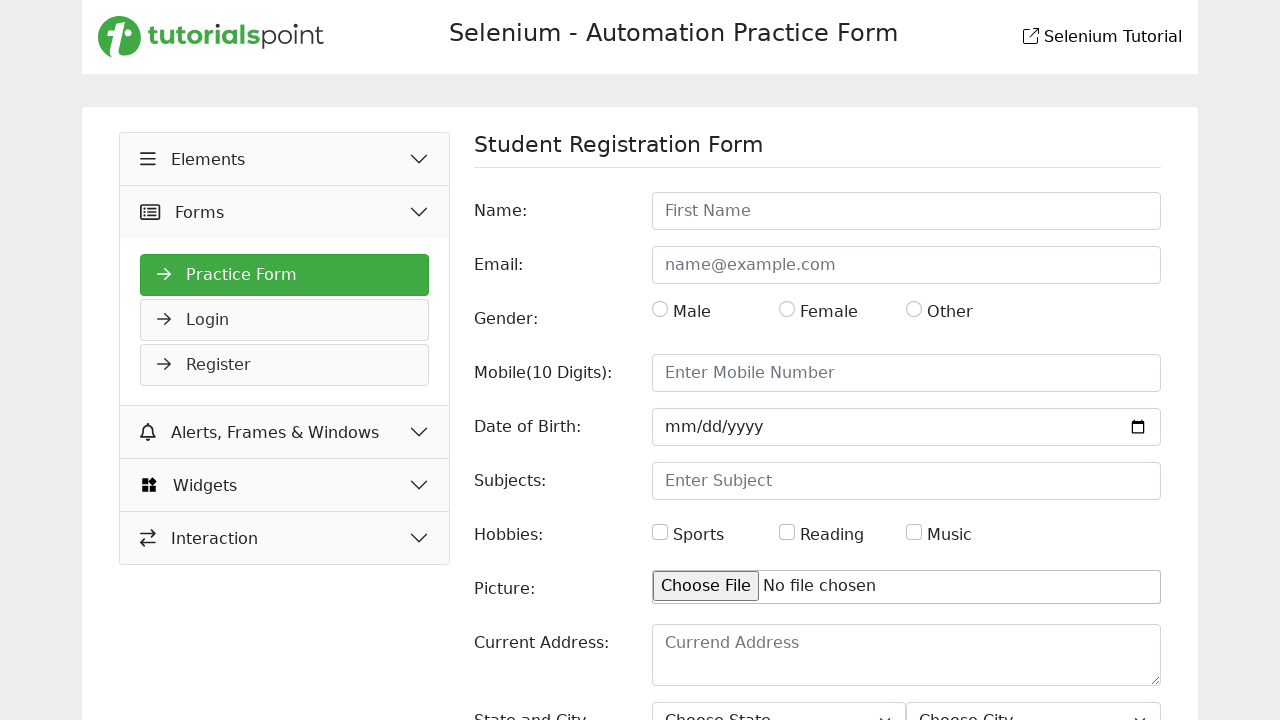

Clicked on the state dropdown element at (779, 701) on #state
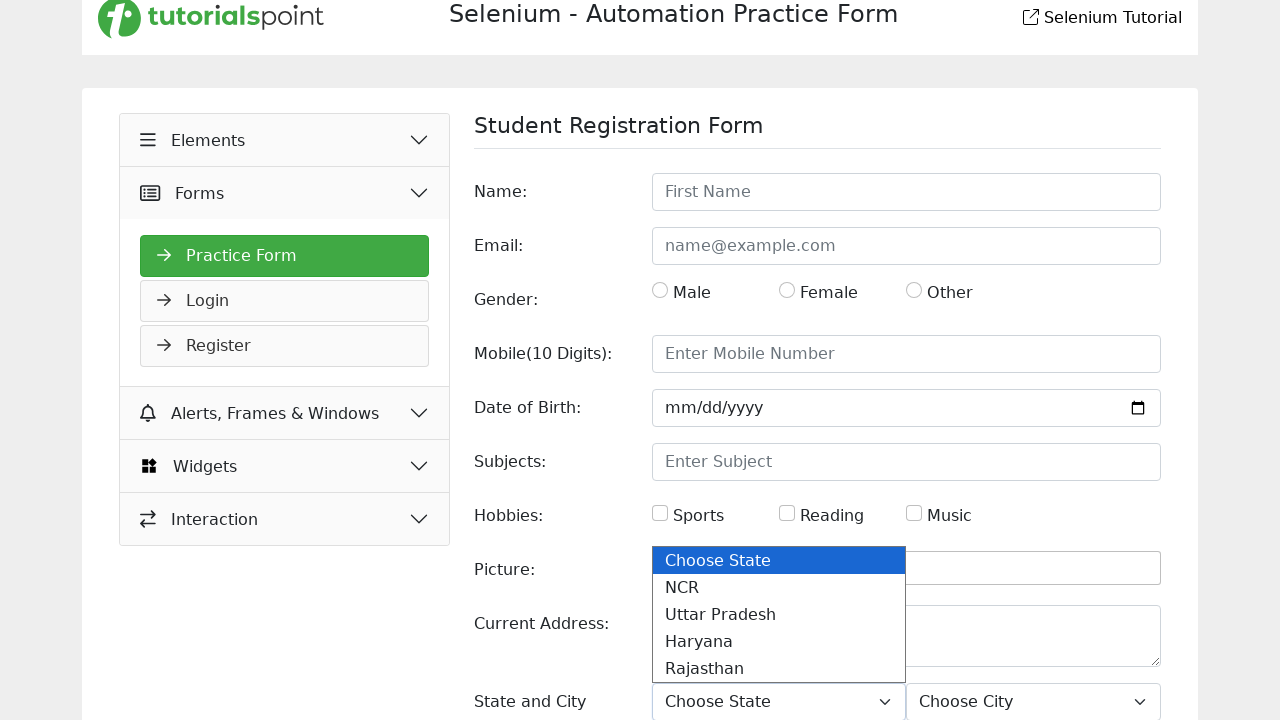

Waited for dropdown options to appear
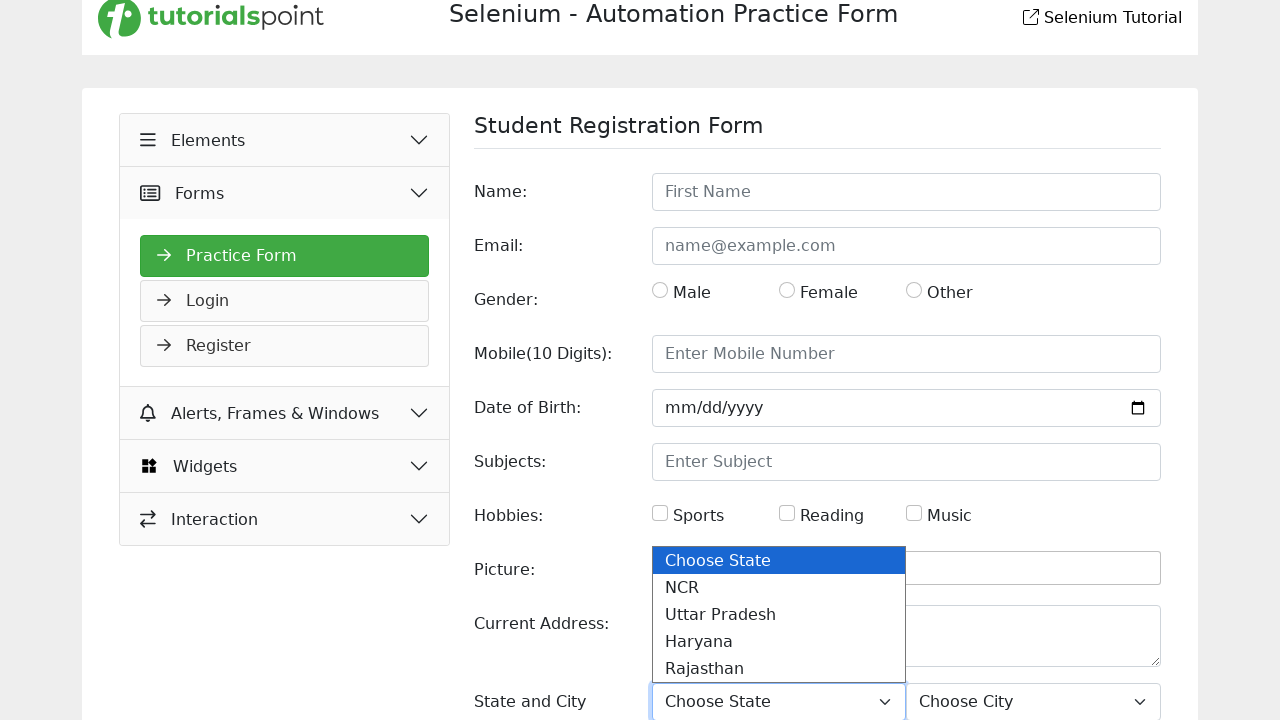

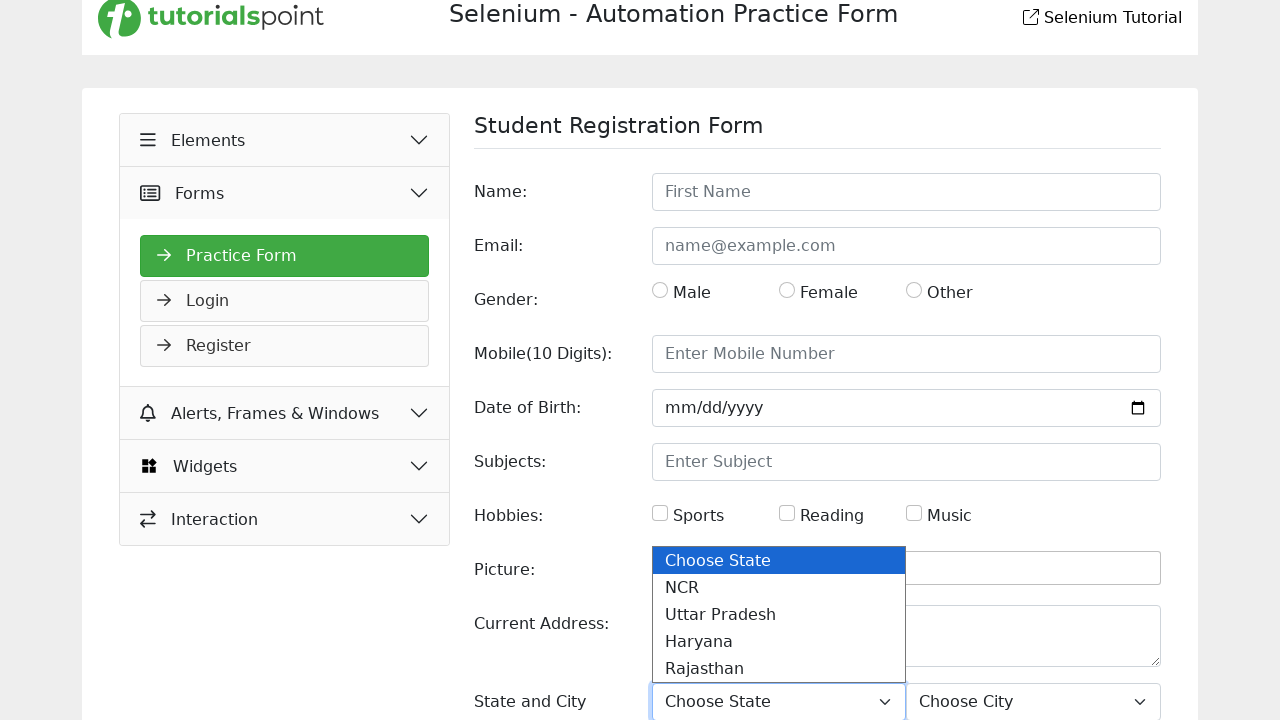